Tests NHS job search functionality by entering a job title and location, performing a search, and verifying the sort dropdown behavior including changing the sort order.

Starting URL: https://www.jobs.nhs.uk/candidate/search

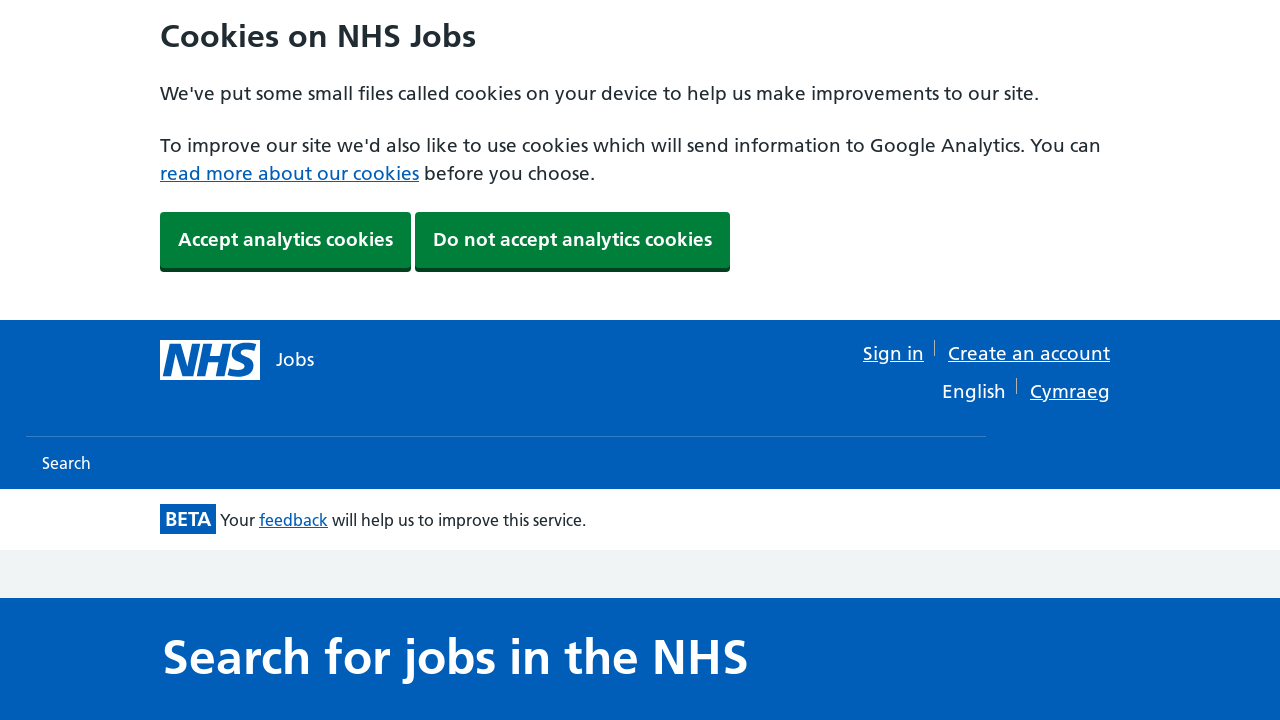

Waited for keyword input field to be ready
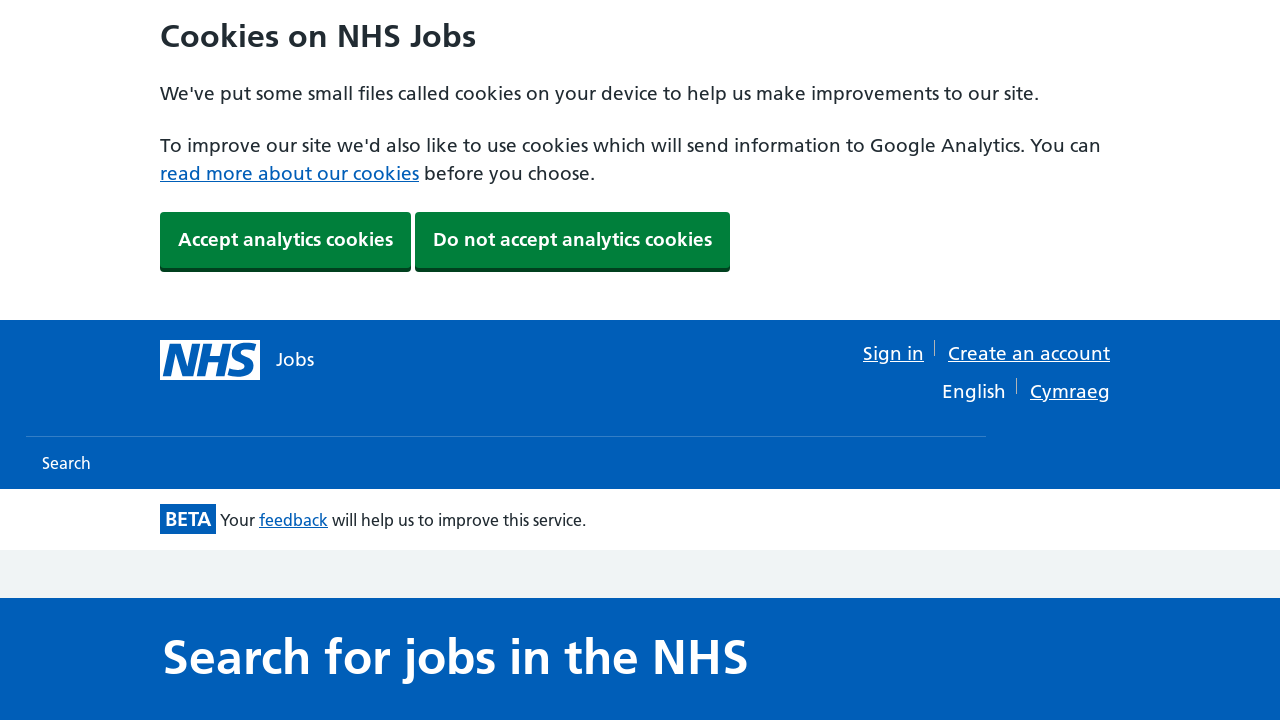

Filled keyword field with 'Nurse' on #keyword
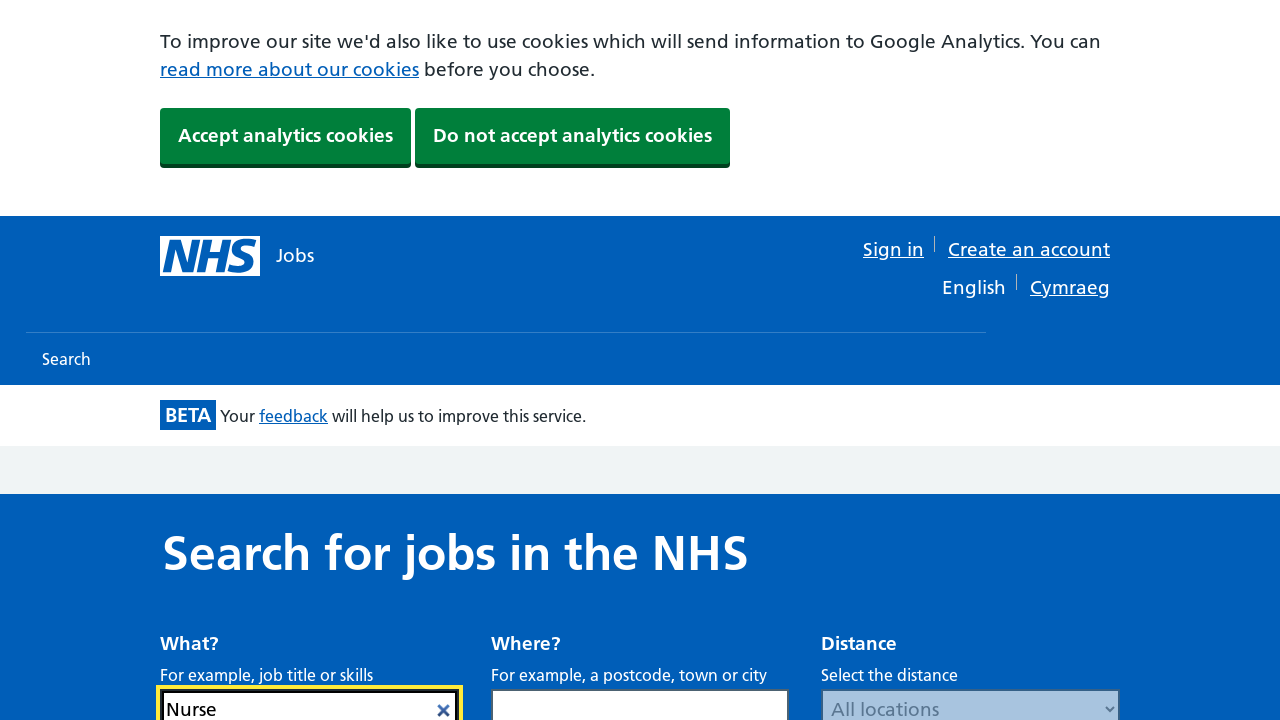

Filled location field with 'London' on #location
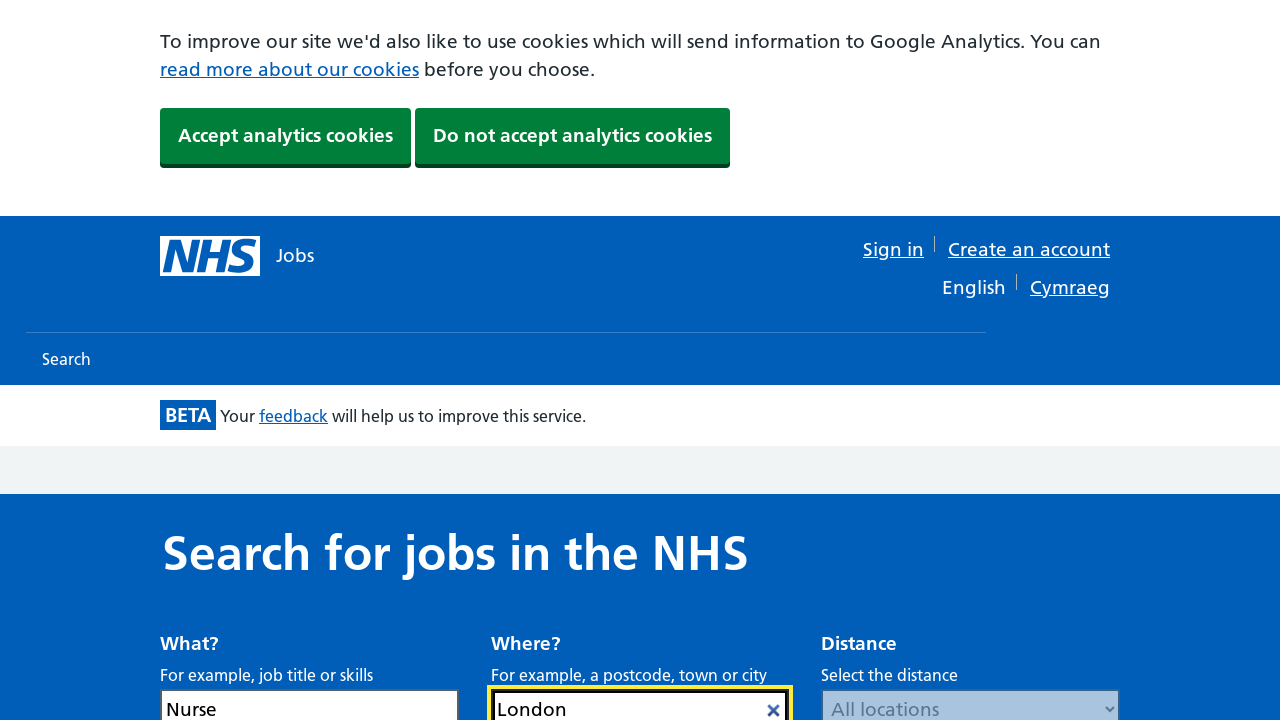

Location autocomplete suggestions appeared
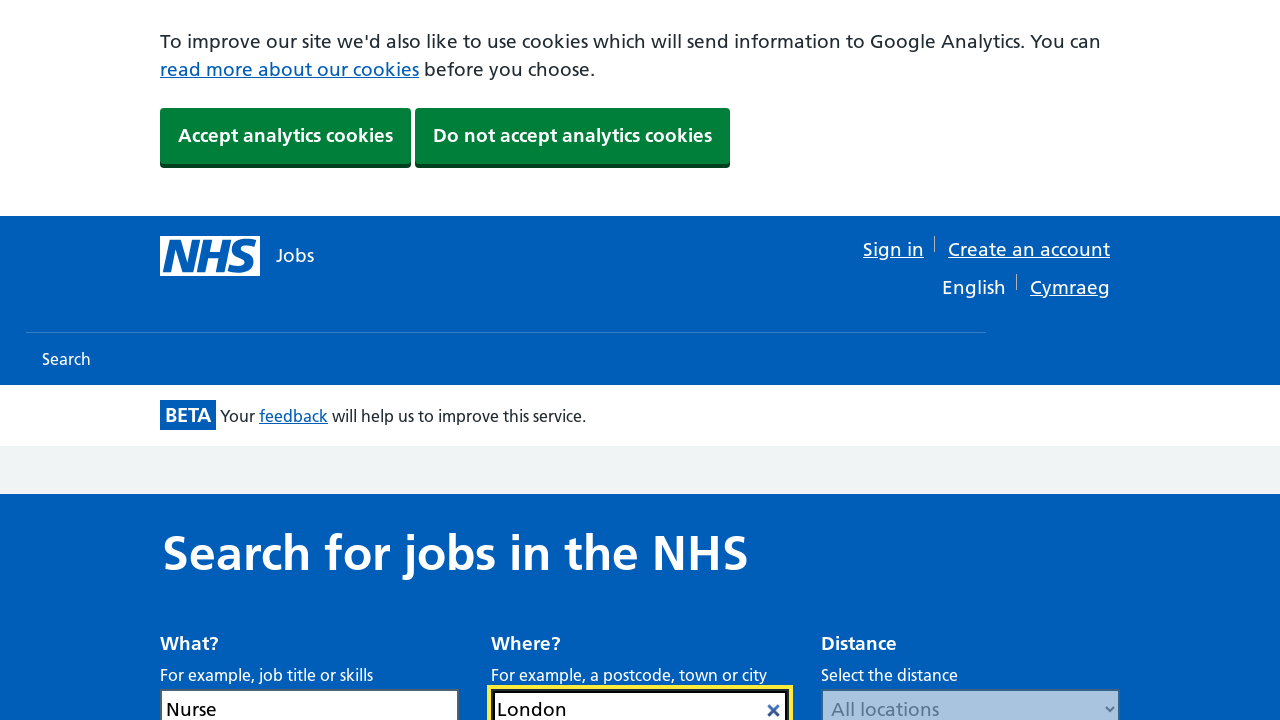

Selected 'London' from location autocomplete suggestions at (640, 360) on ul#location__listbox li.autocomplete__option:has-text('London')
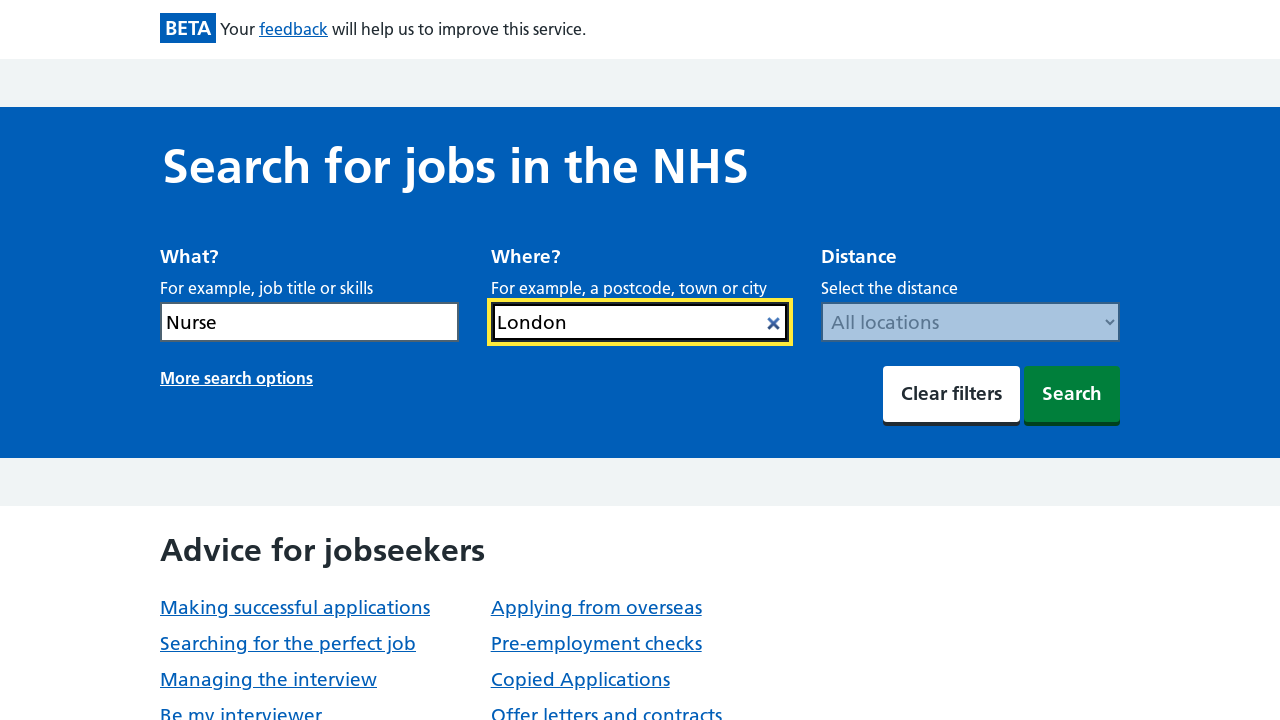

Clicked search button to perform NHS job search at (1072, 394) on #search
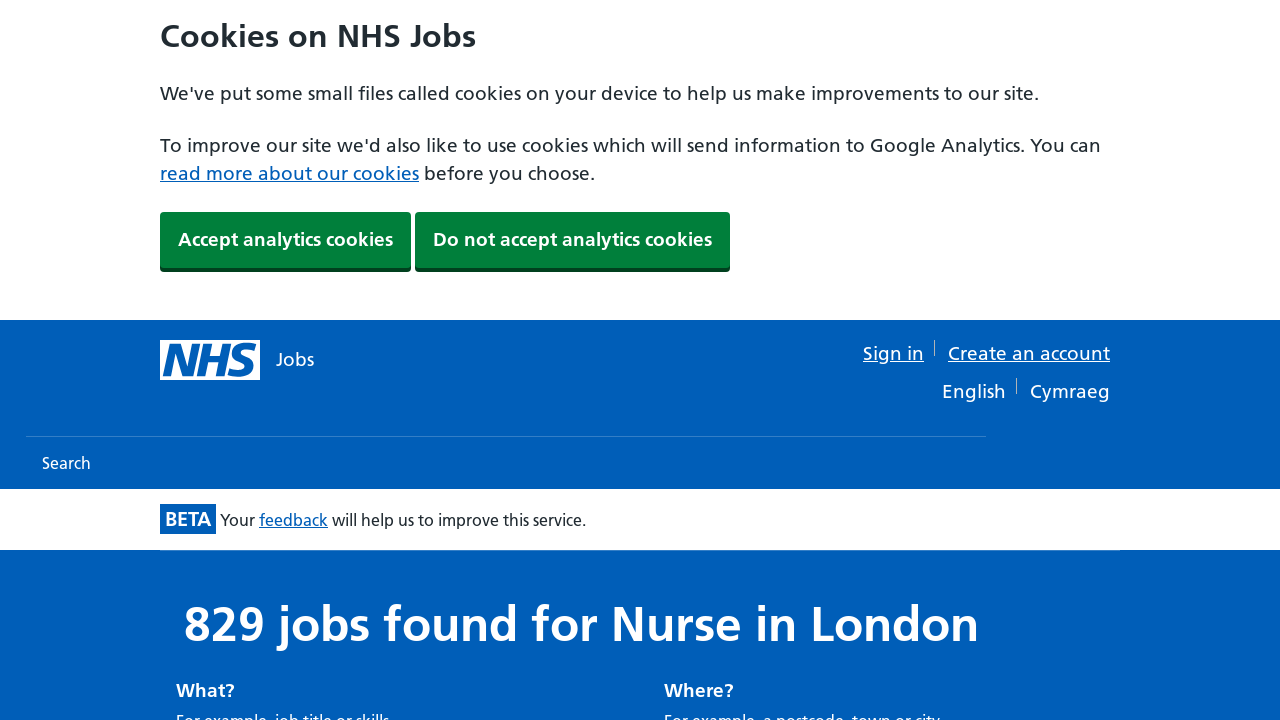

Search results loaded and sort dropdown is visible
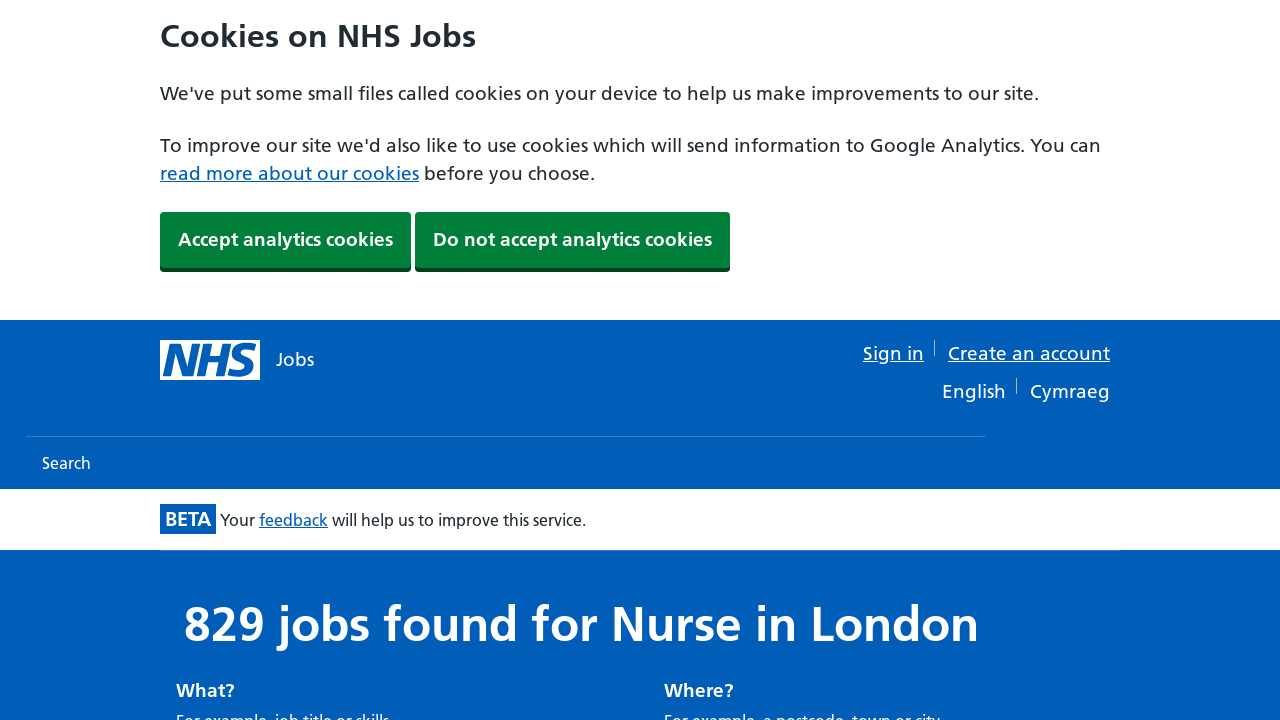

Verified sort dropdown is present with a selected value
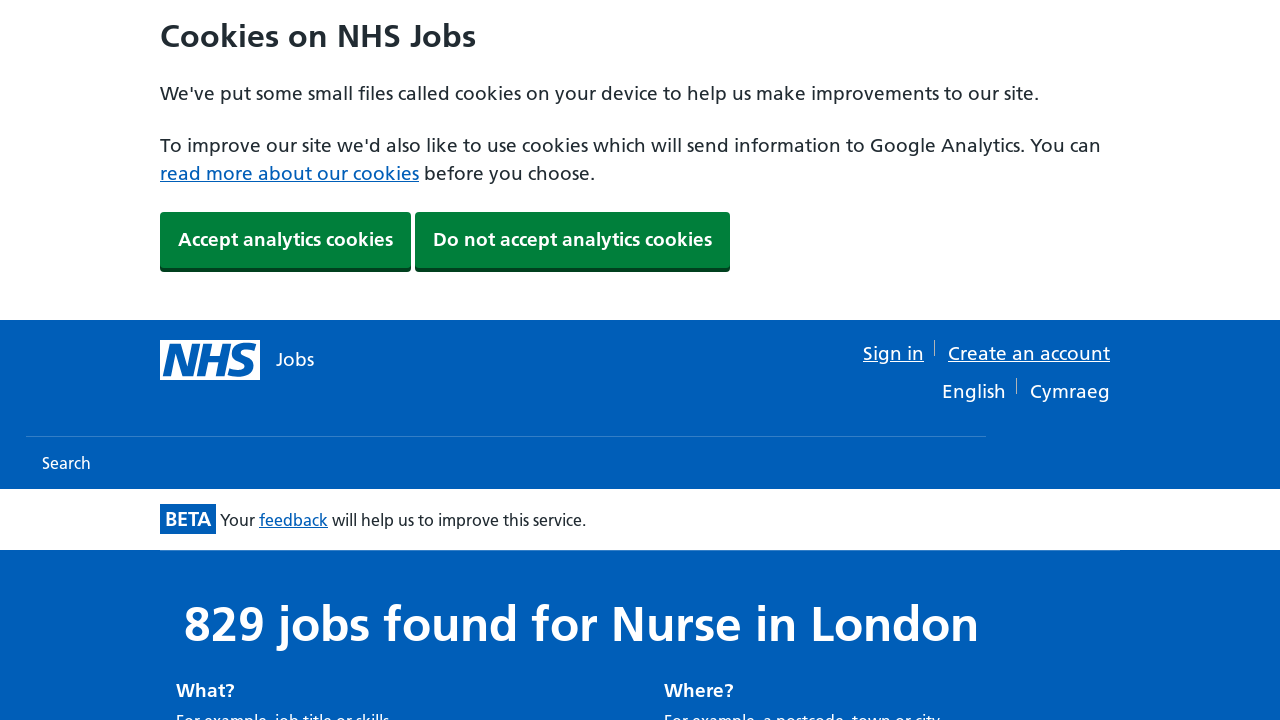

Changed sort order to 'Date Posted (newest)' on #sort
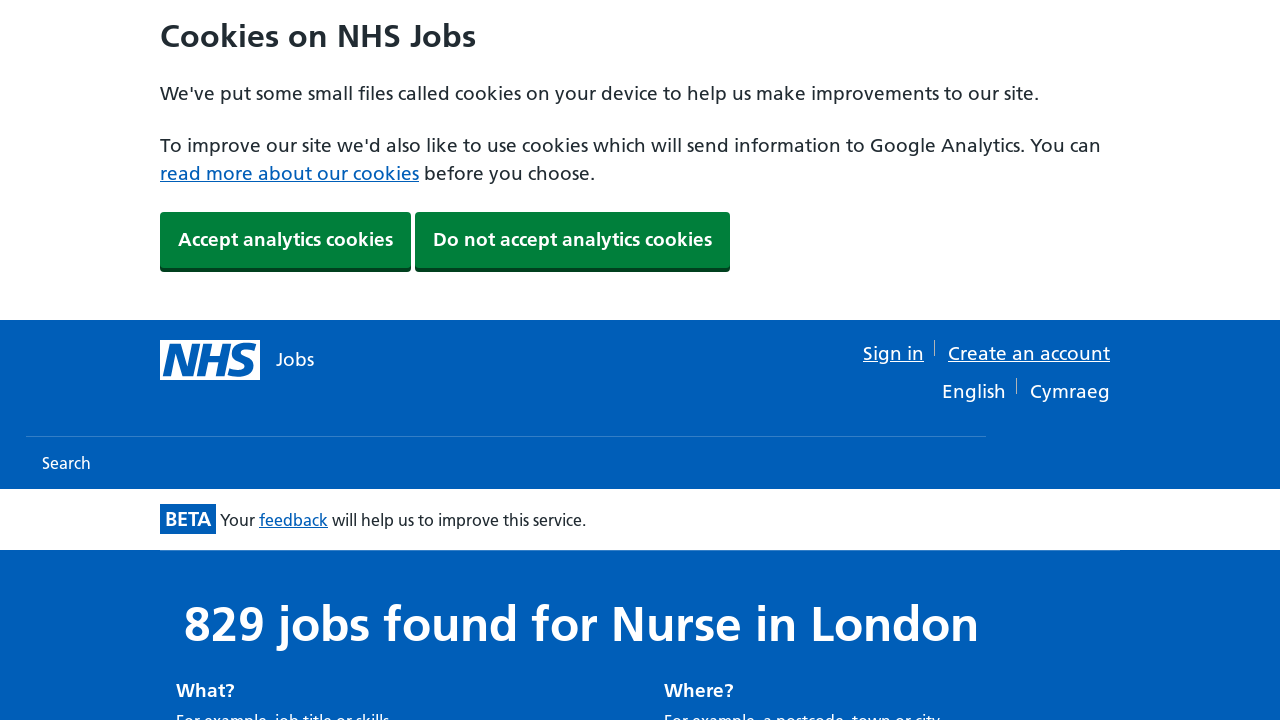

Verified sort dropdown now displays 'Date Posted (newest)'
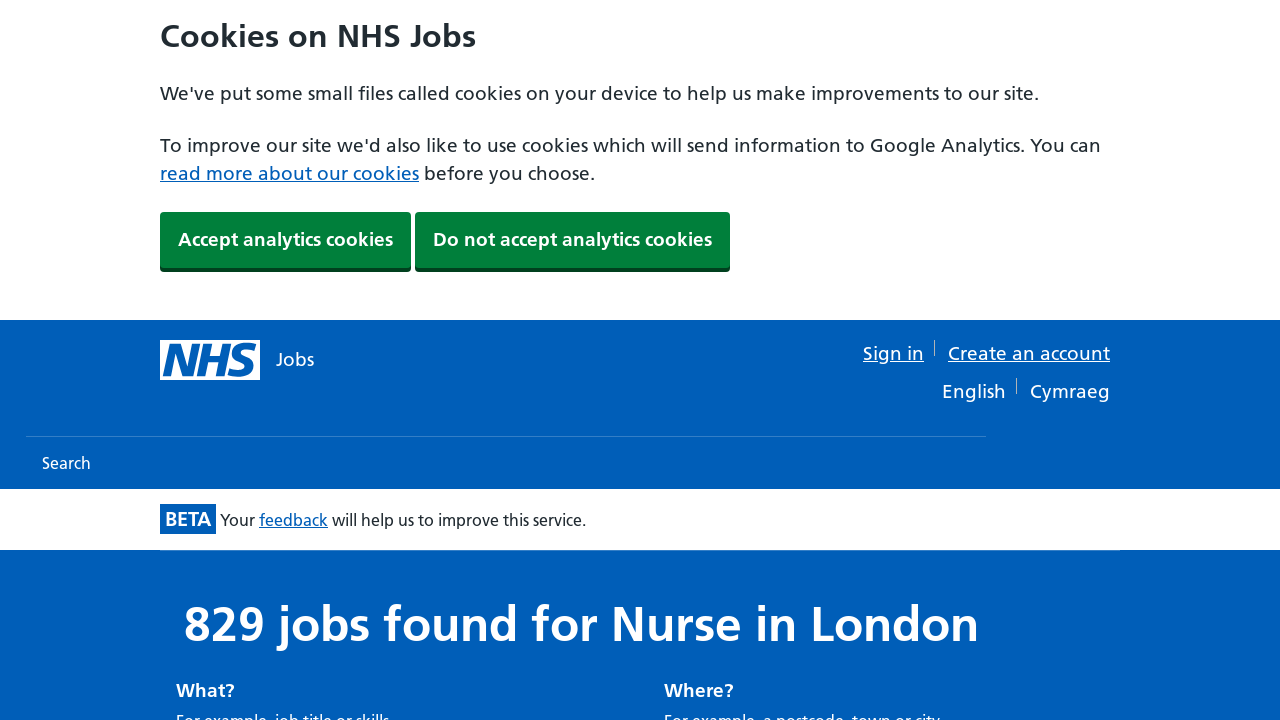

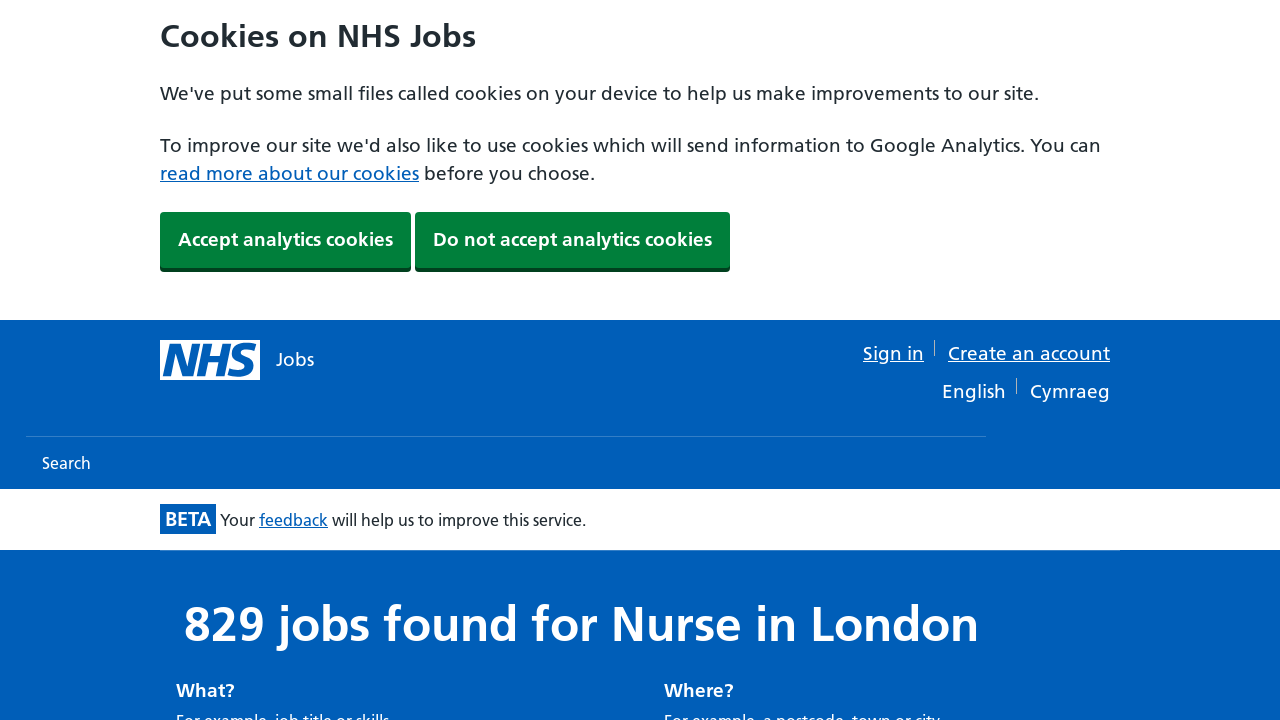